Tests an explicit wait scenario where the script waits for a price element to show "$100", then clicks a book button, calculates a mathematical answer based on a displayed value, fills in the answer, and submits the form.

Starting URL: http://suninjuly.github.io/explicit_wait2.html

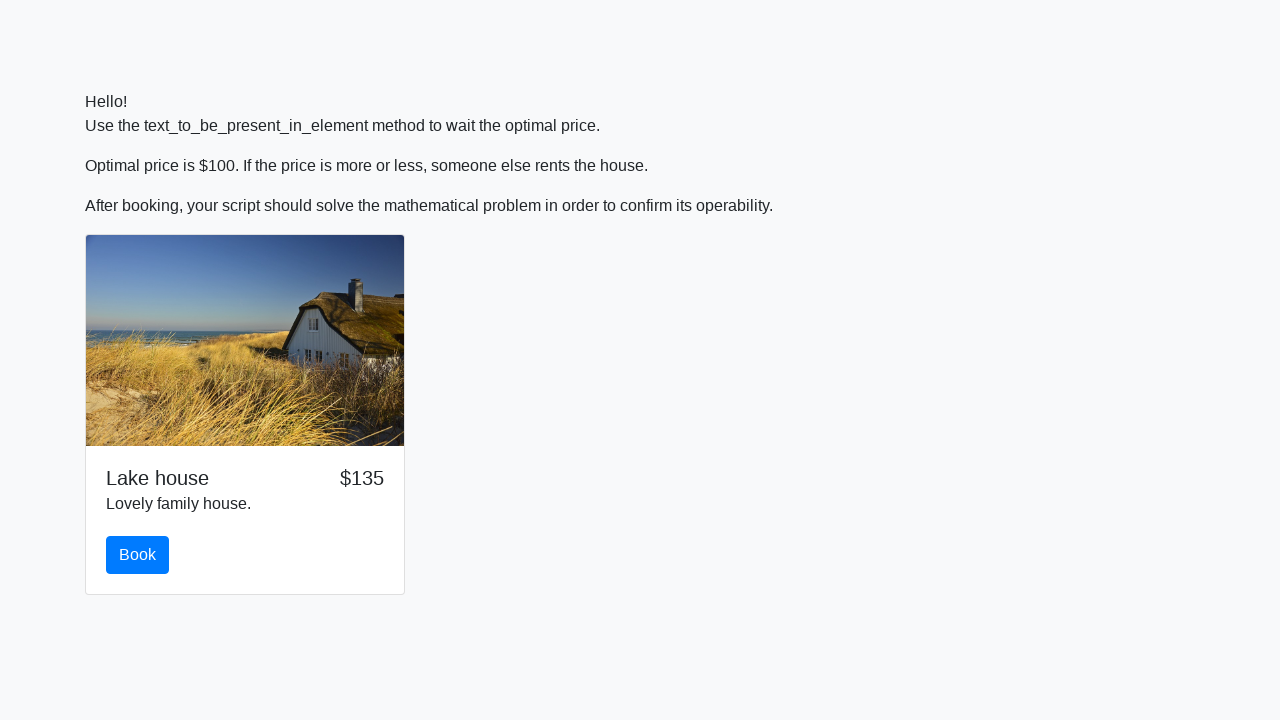

Waited for price element to display '$100'
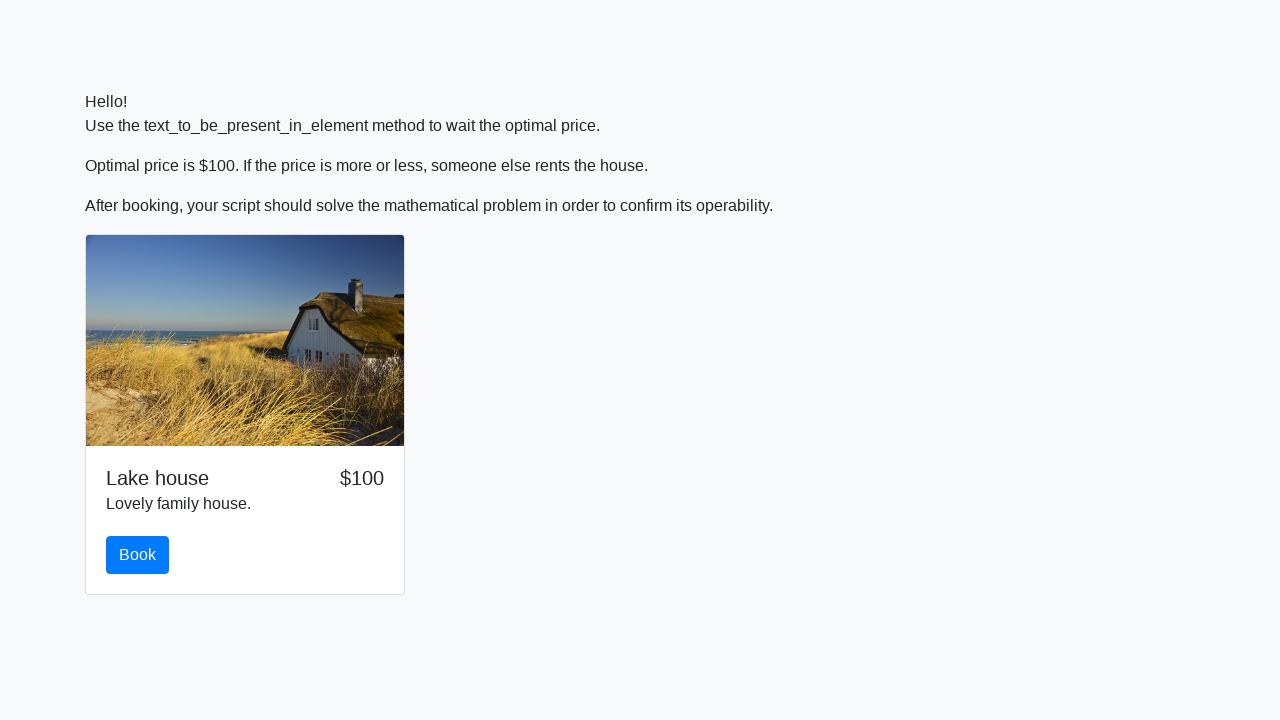

Clicked the book button at (138, 555) on #book
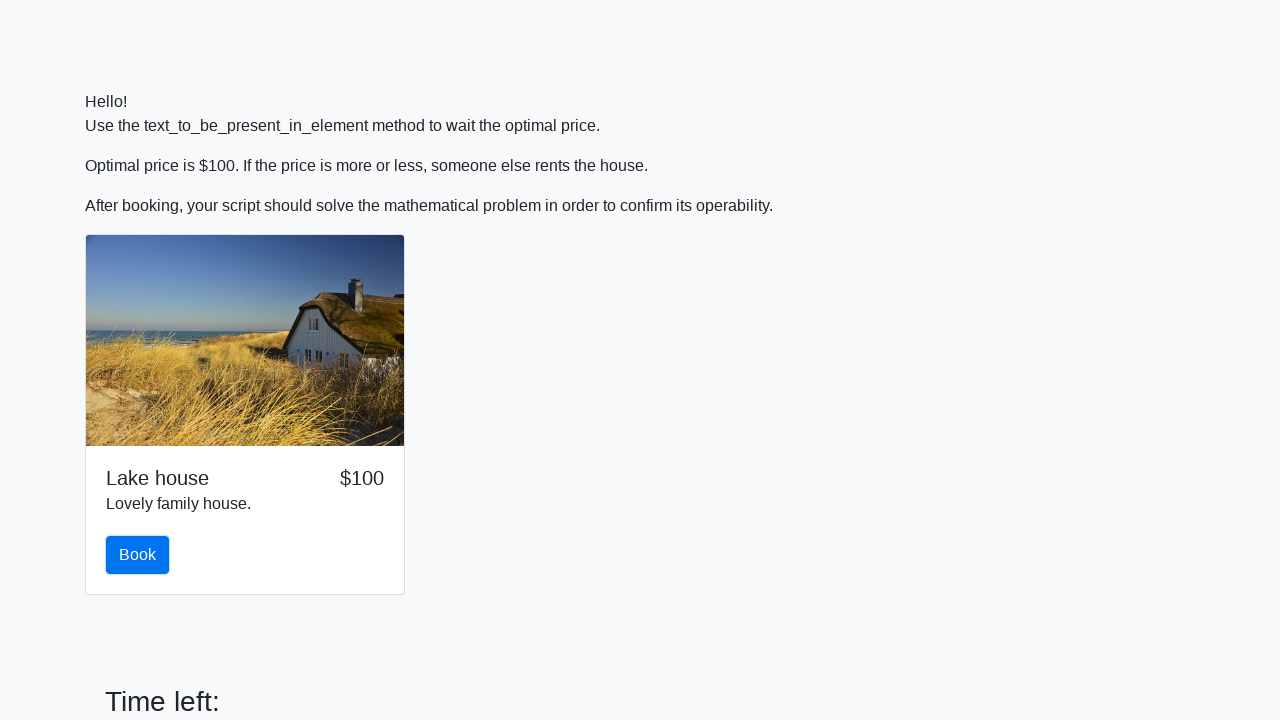

Retrieved input value for calculation: 246
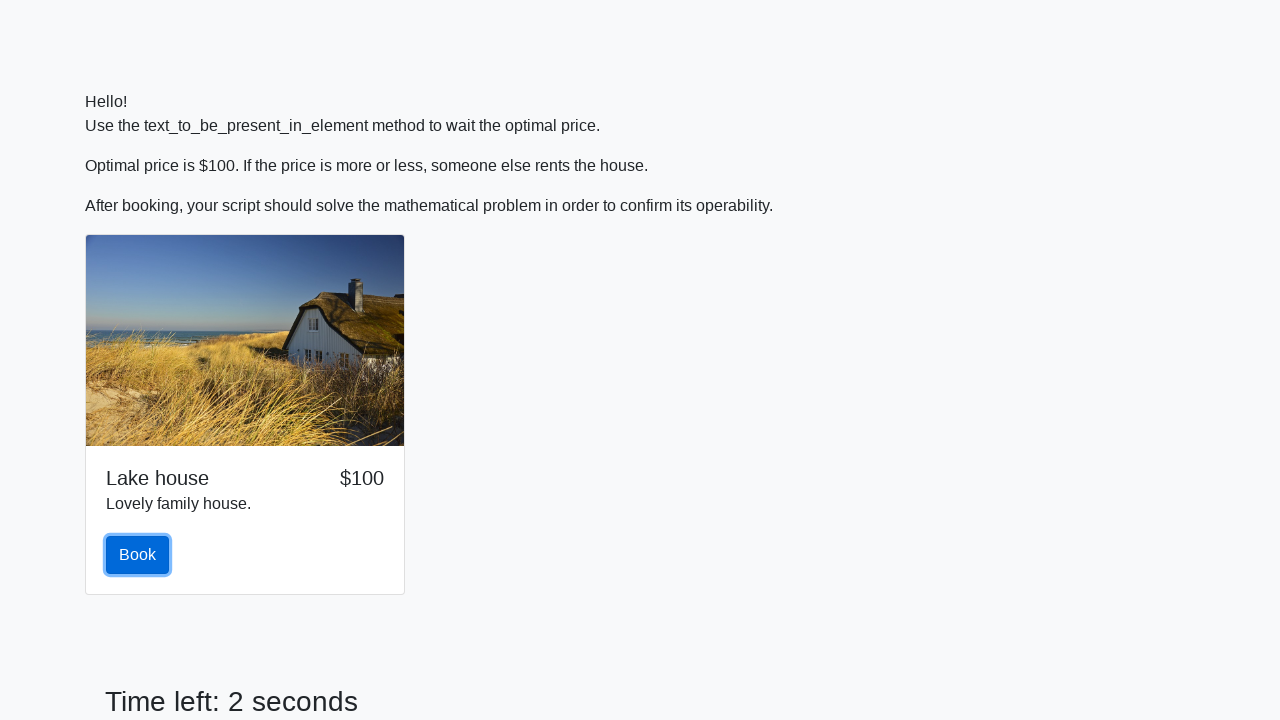

Calculated answer using formula: 2.2824966643988827
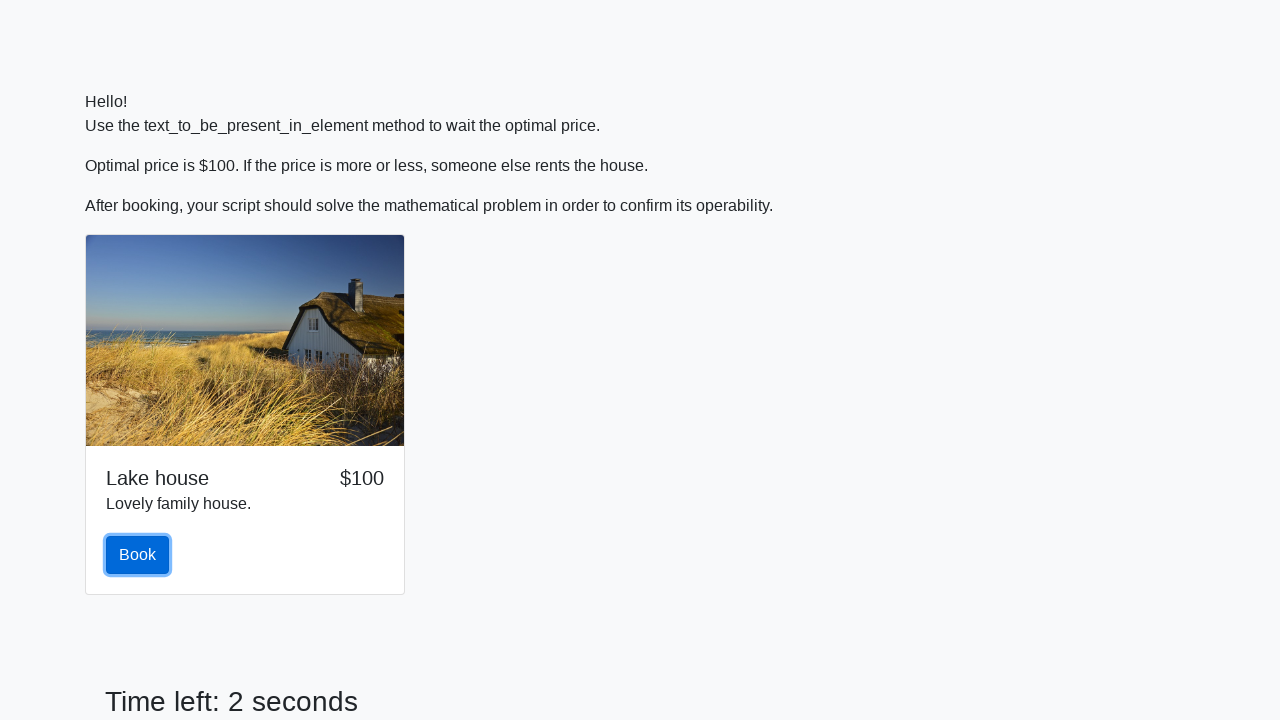

Filled answer field with calculated value: 2.2824966643988827 on #answer
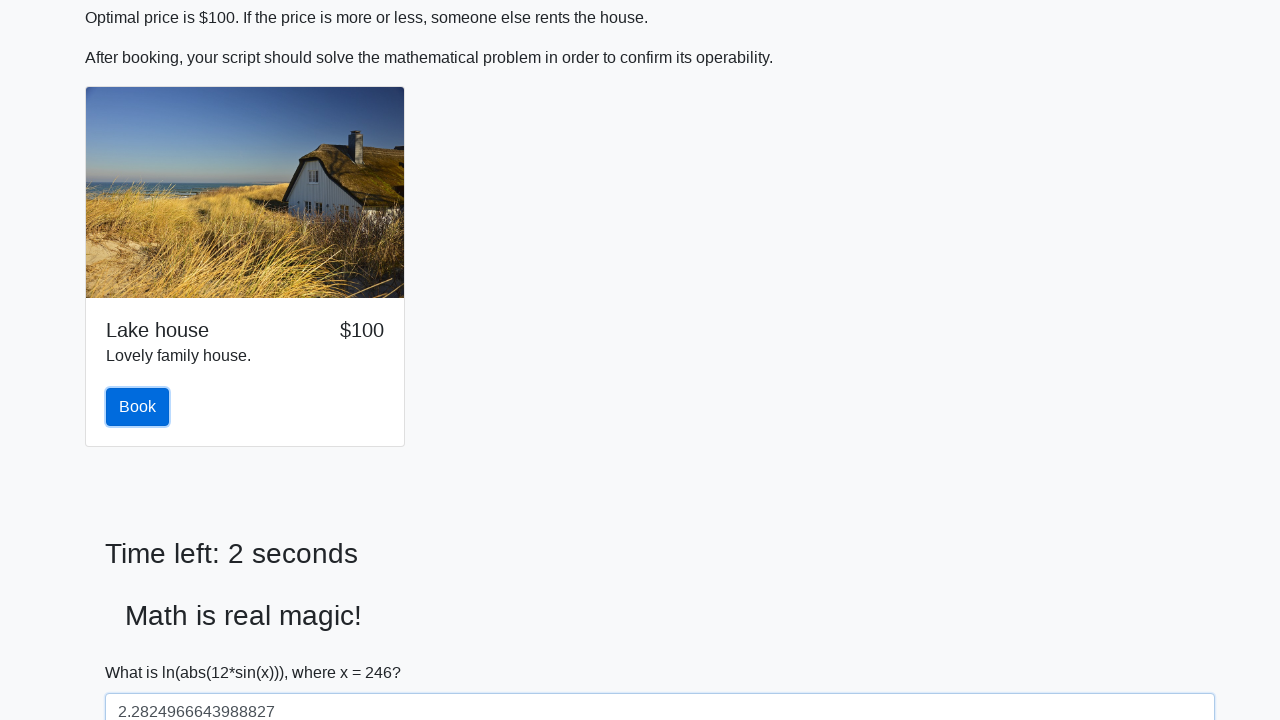

Clicked the solve button to submit the form at (143, 651) on #solve
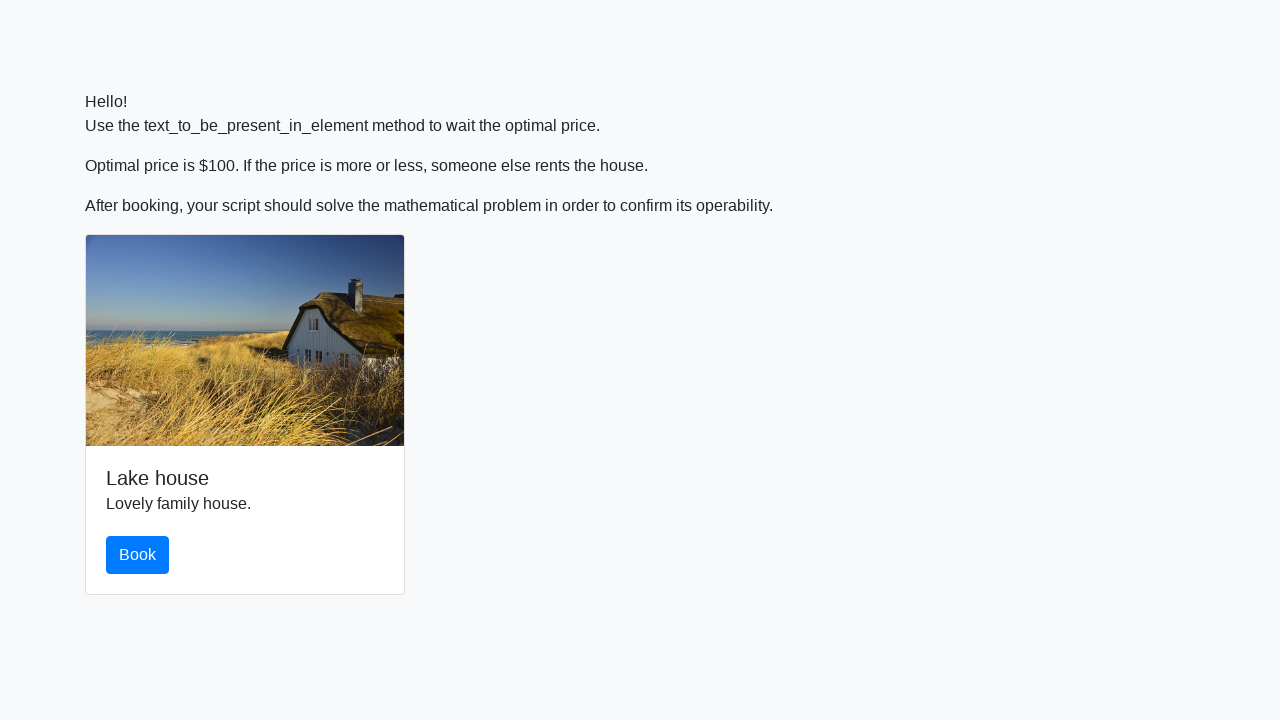

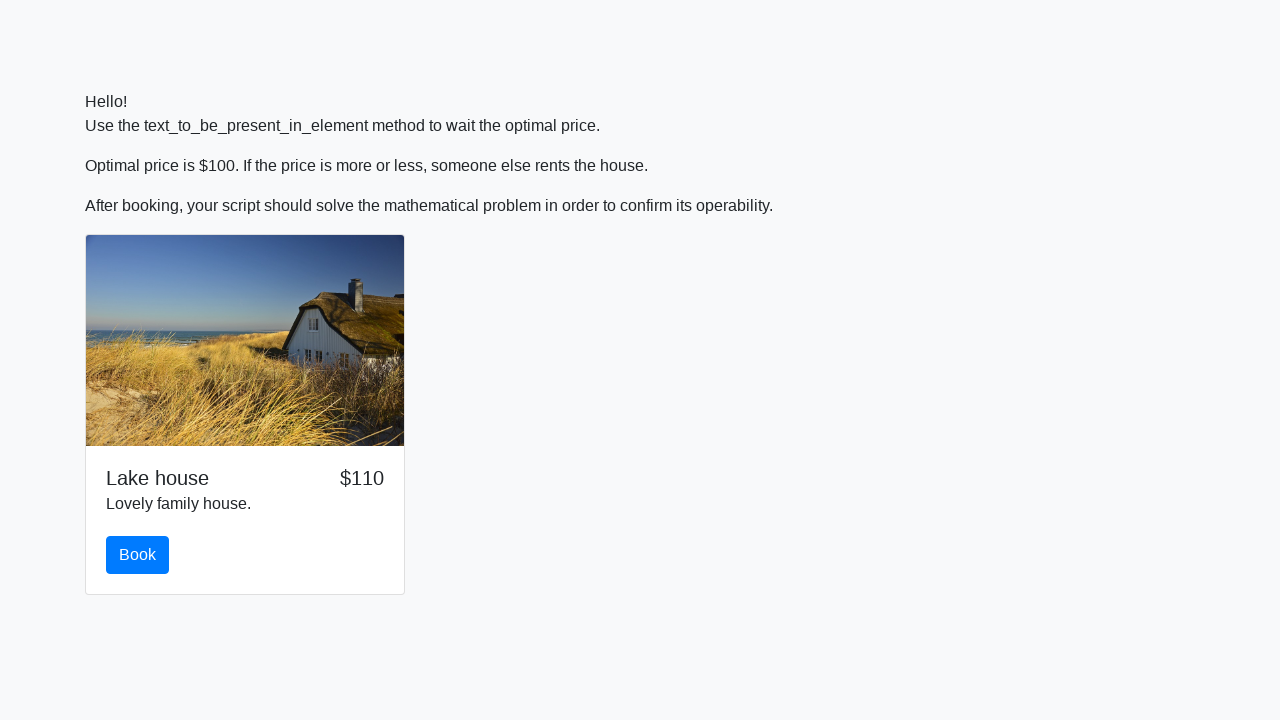